Navigates to a GitHub user profile page and verifies that the username element is present

Starting URL: https://github.com/WarmNord

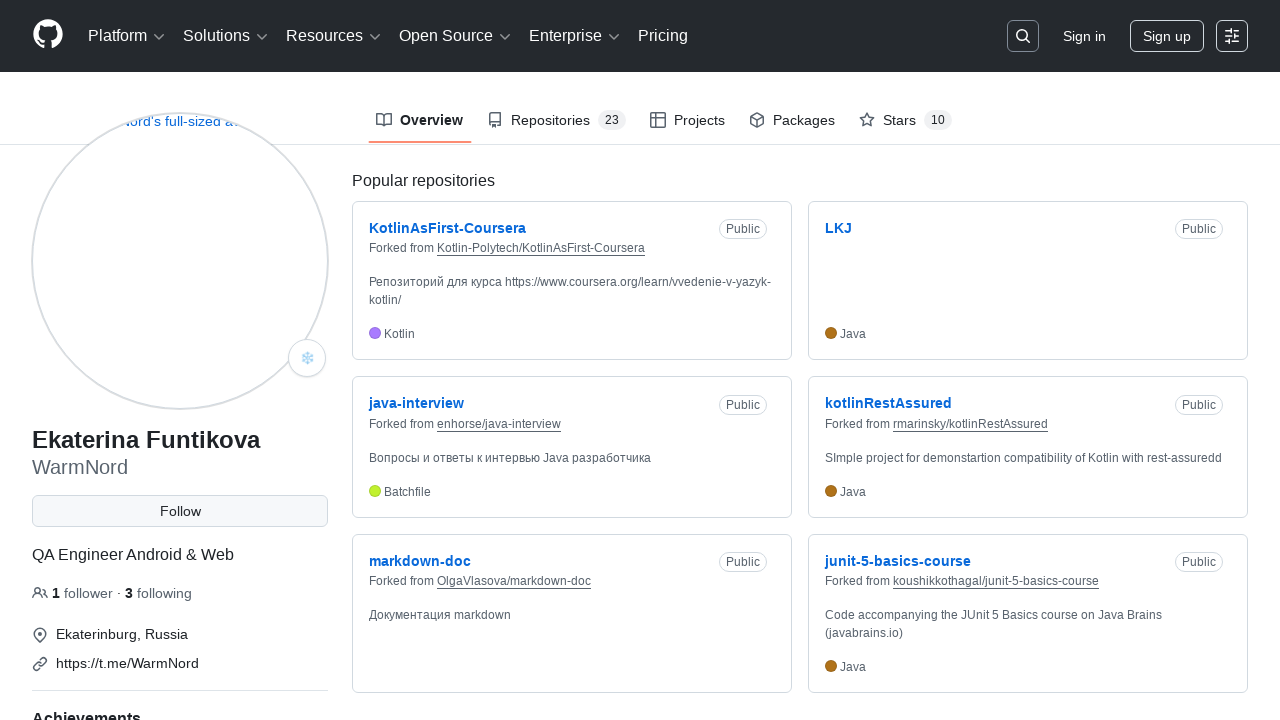

Navigated to GitHub user profile page for WarmNord
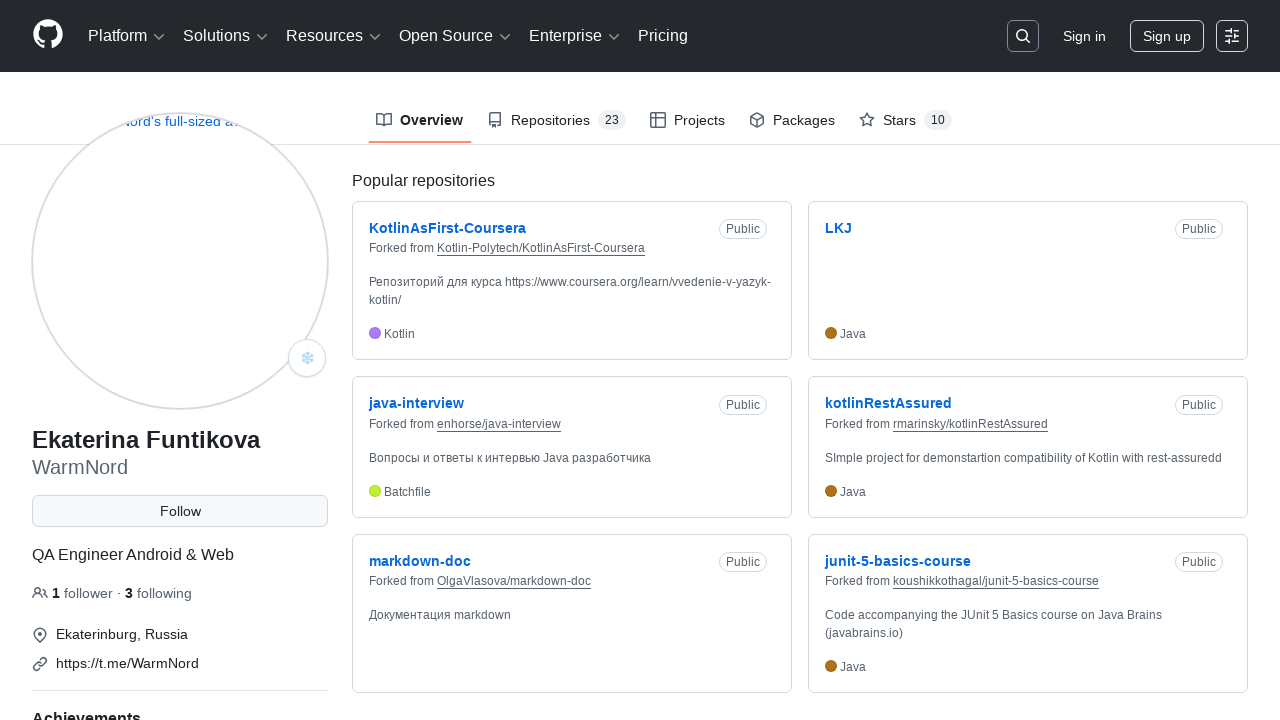

Username element is present on the profile page
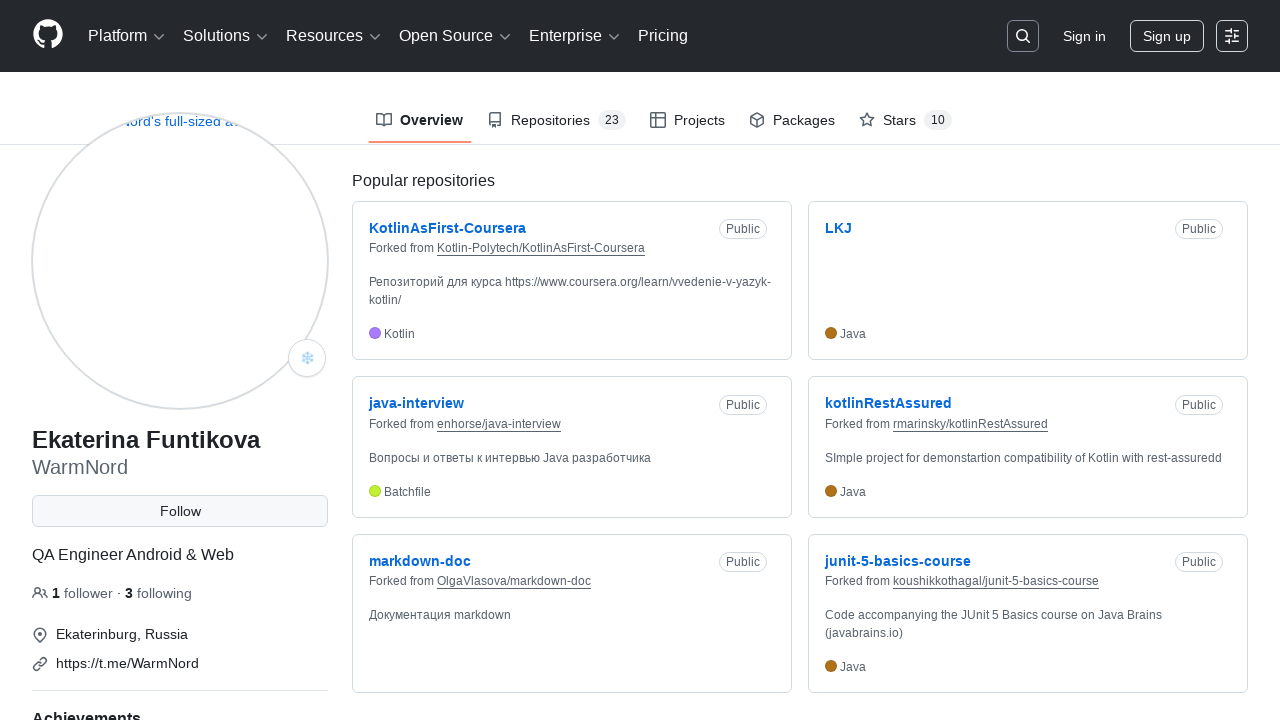

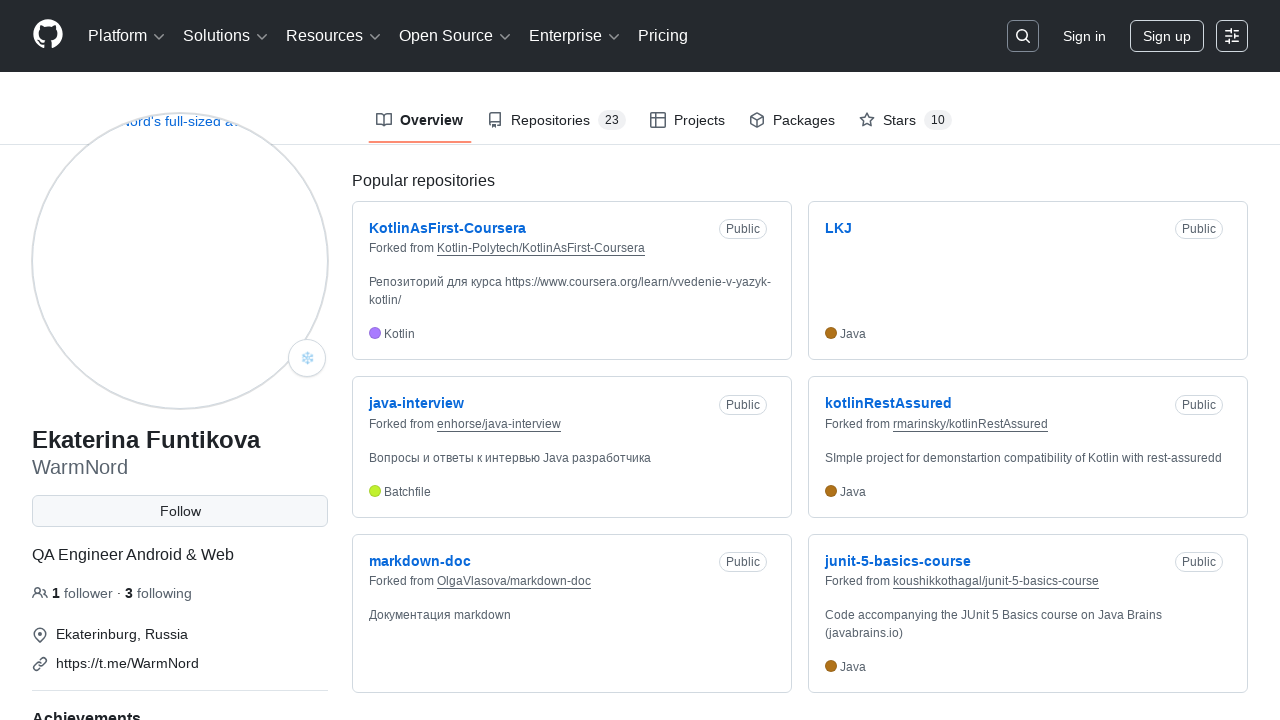